Tests that the website title matches the expected title for Trendyol's homepage

Starting URL: https://www.trendyol.com

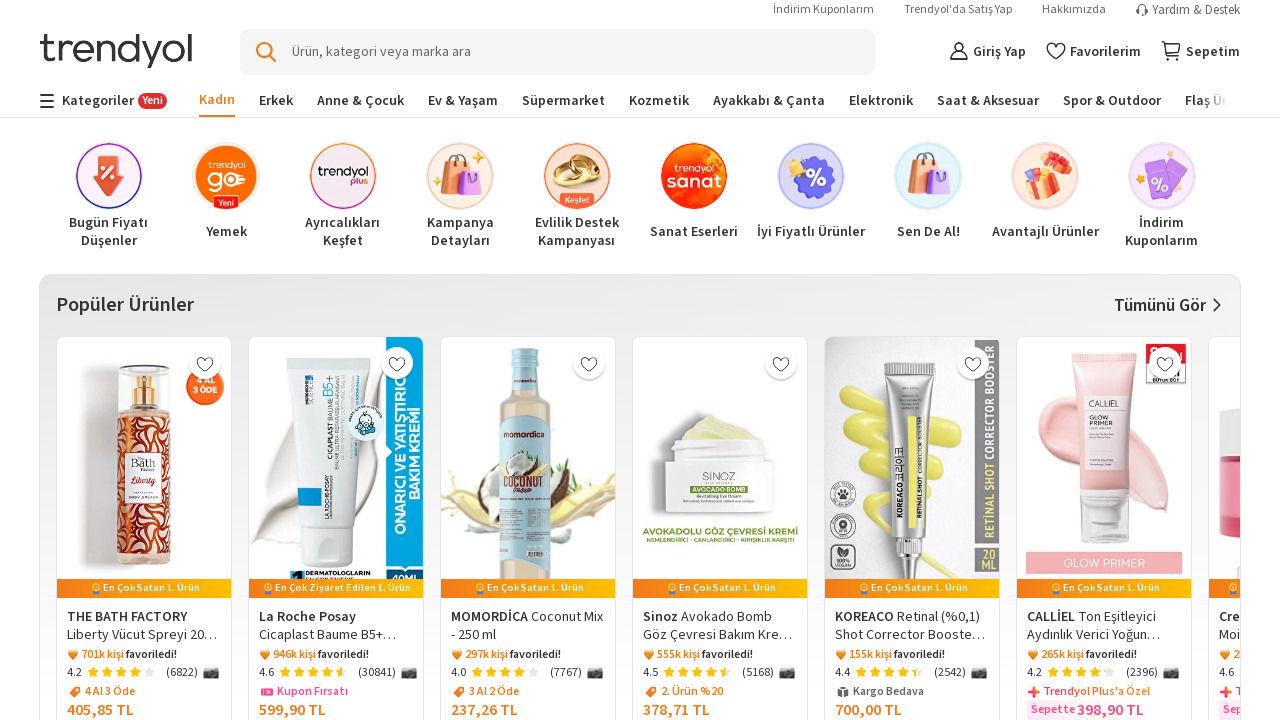

Verified that page title matches expected Trendyol homepage title
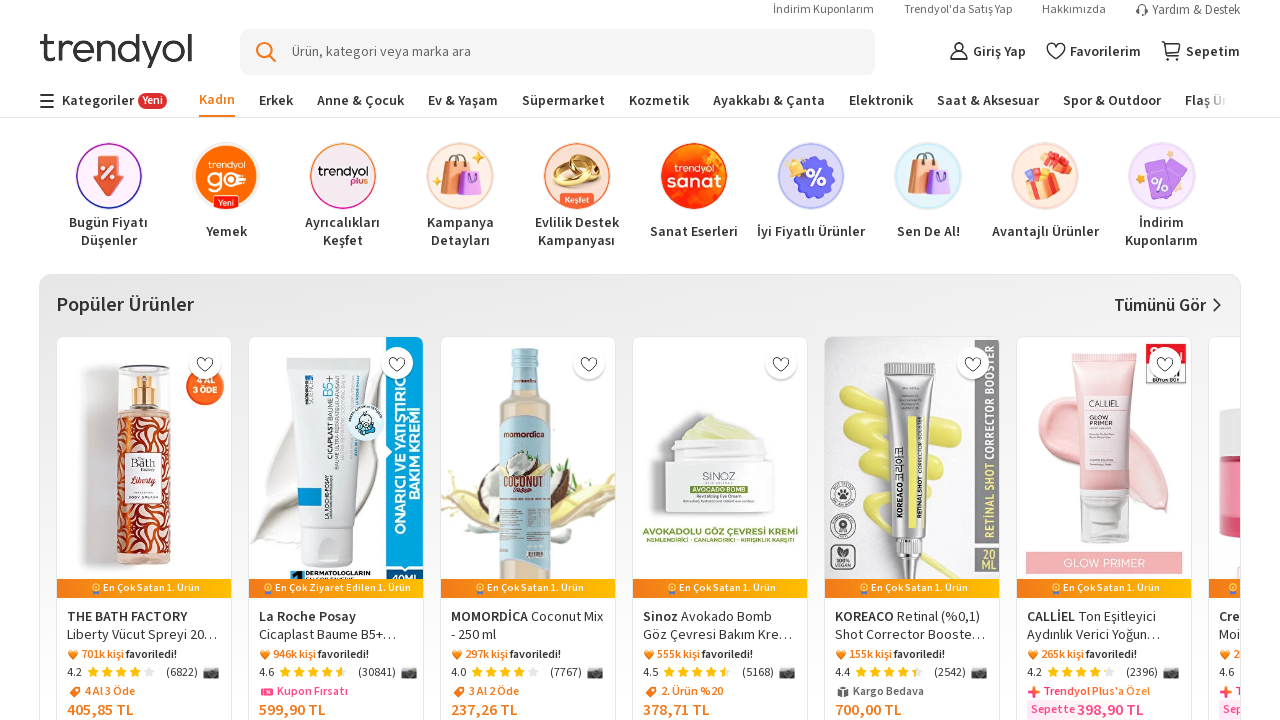

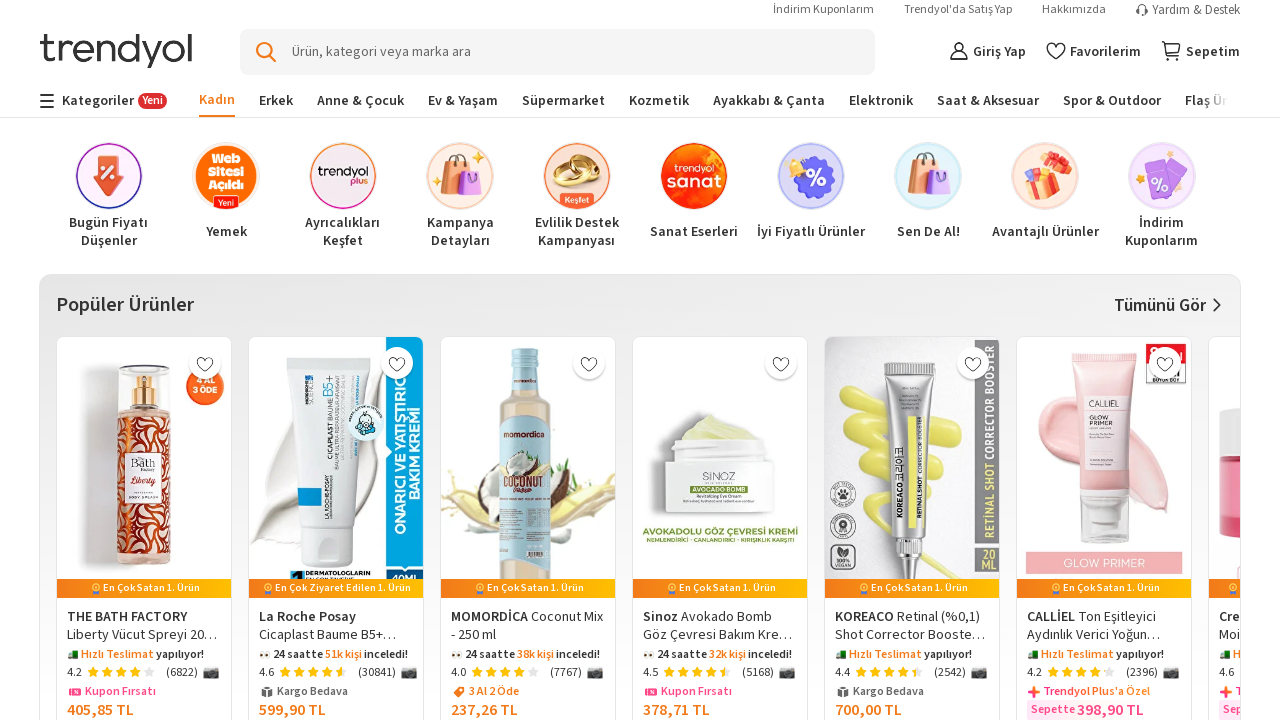